Tests that submitting the text box form with empty fields results in empty output.

Starting URL: https://demoqa.com/

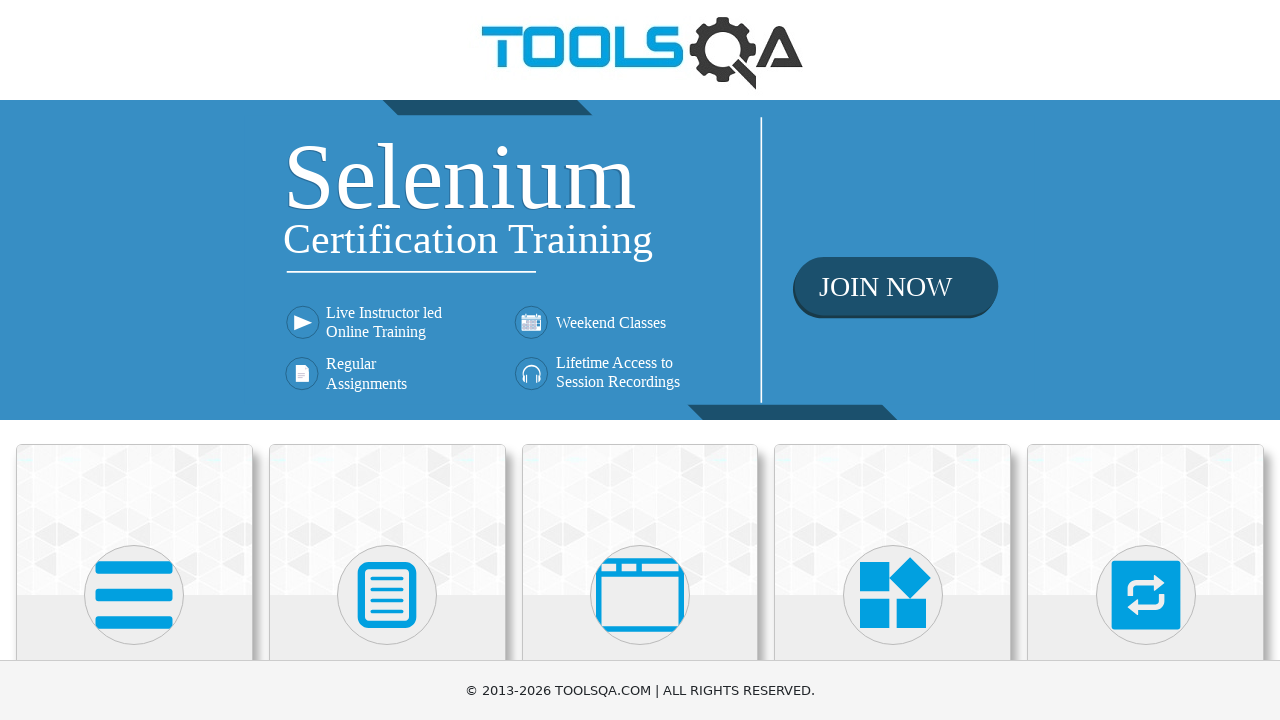

Clicked on Elements card at (134, 360) on xpath=//*[text()='Elements']
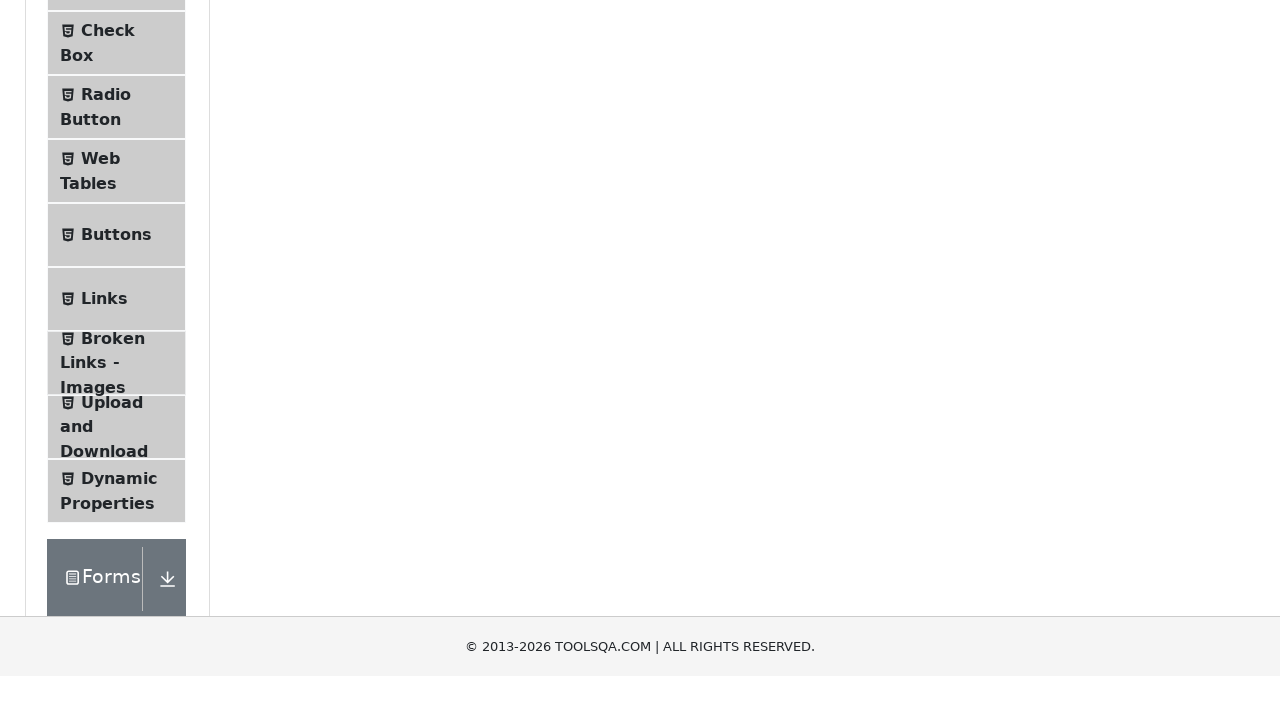

Clicked on Text Box menu item at (116, 261) on #item-0
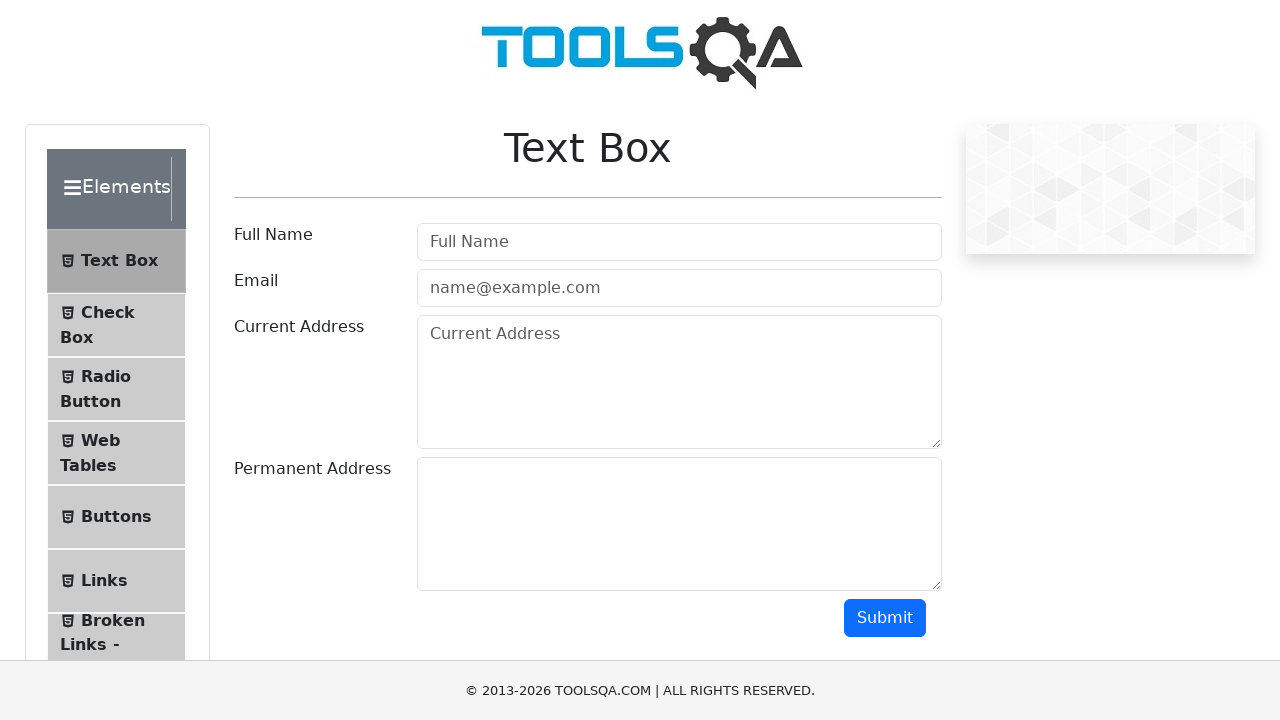

Cleared userName field on #userName
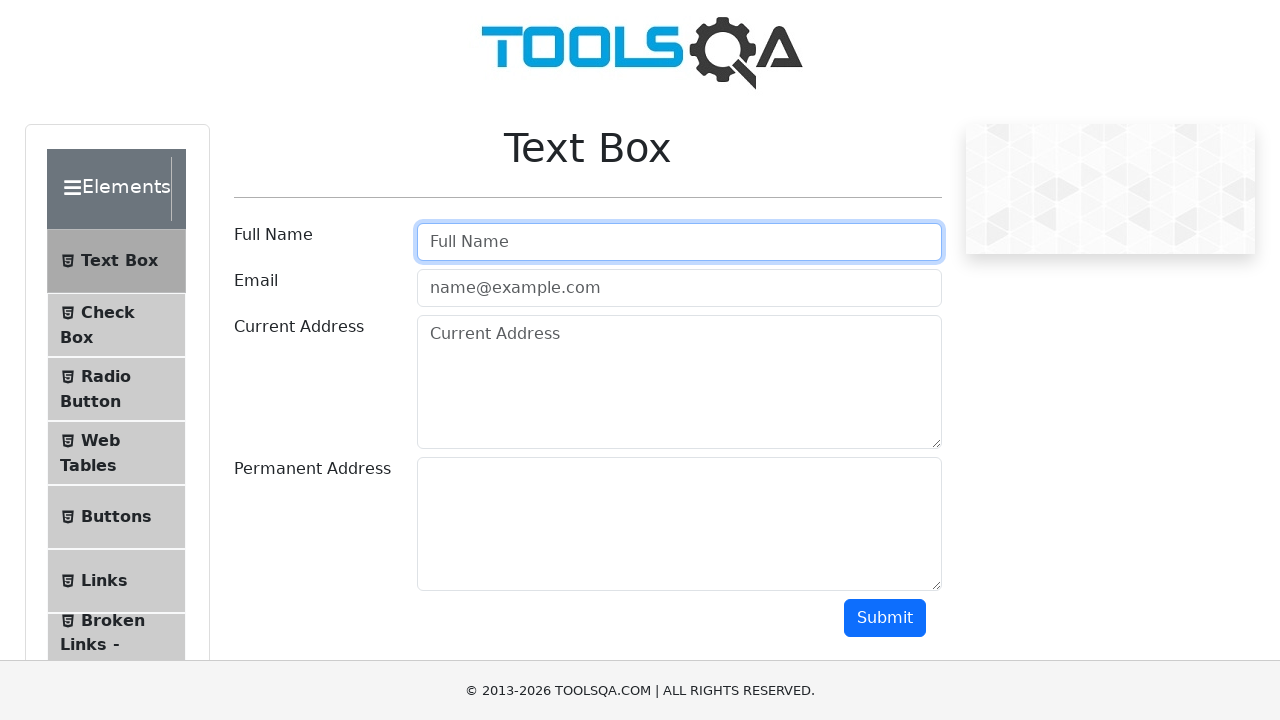

Cleared userEmail field on #userEmail
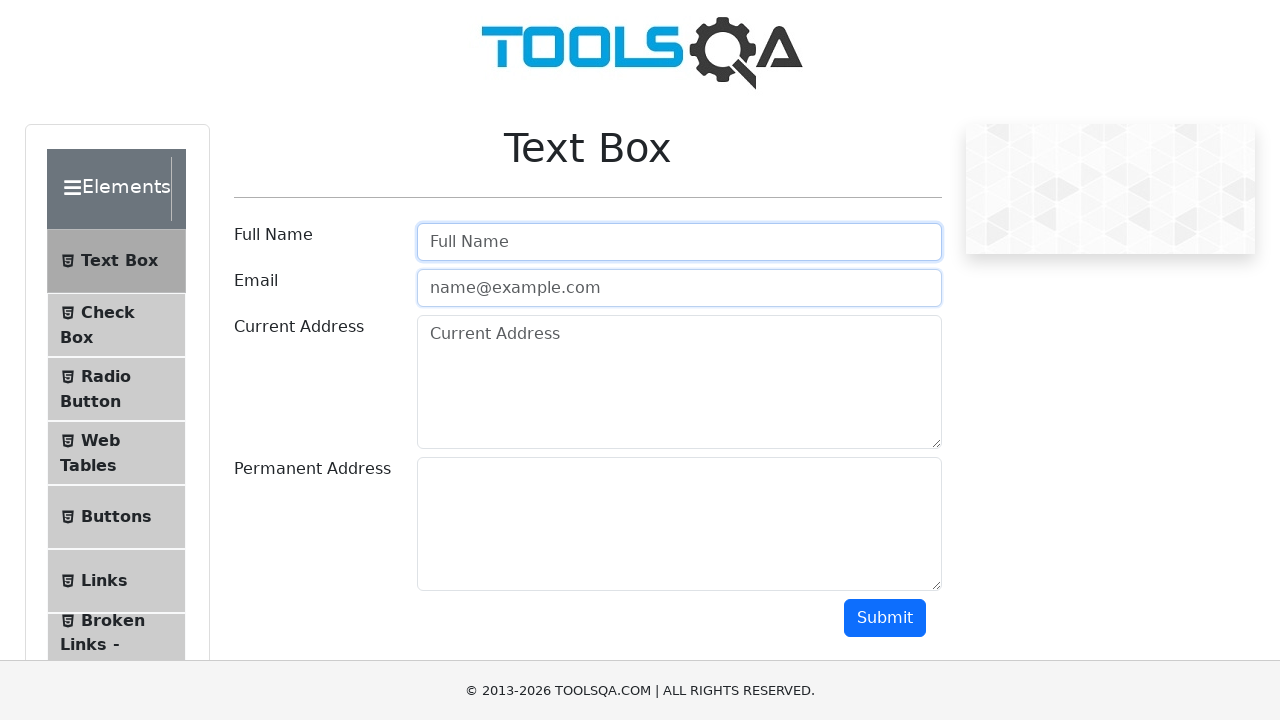

Cleared currentAddress field on #currentAddress
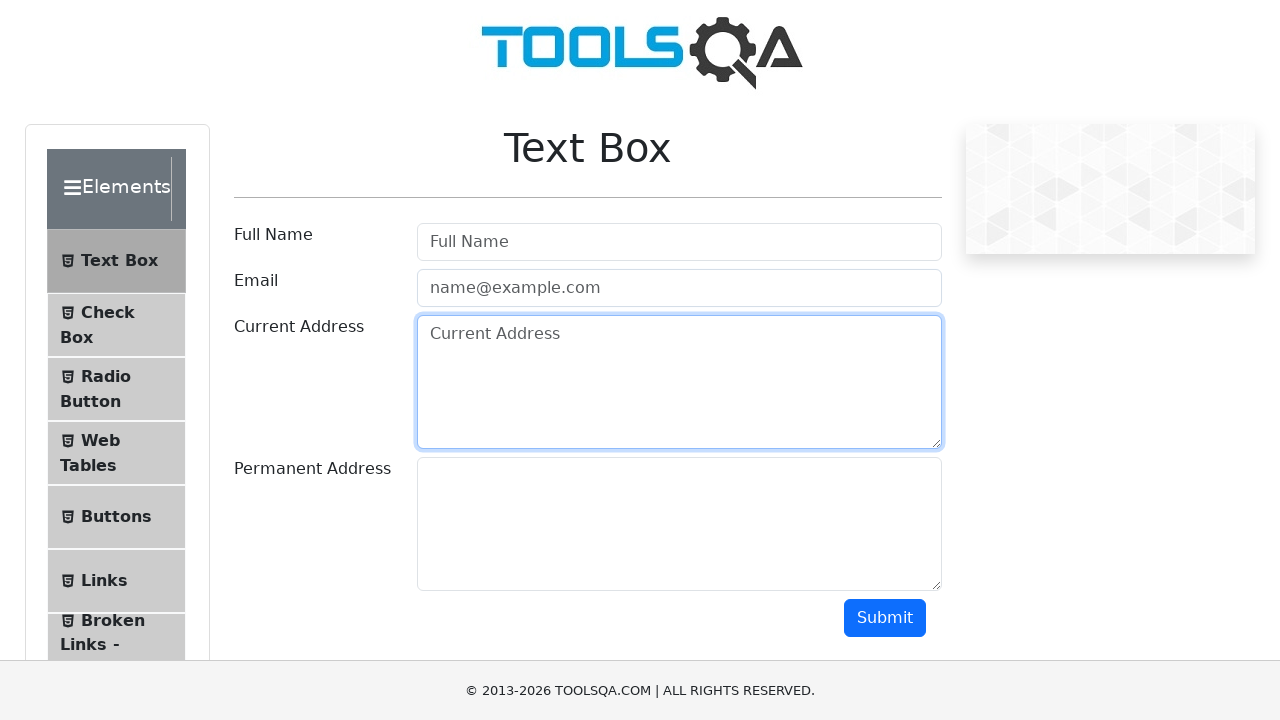

Cleared permanentAddress field on #permanentAddress
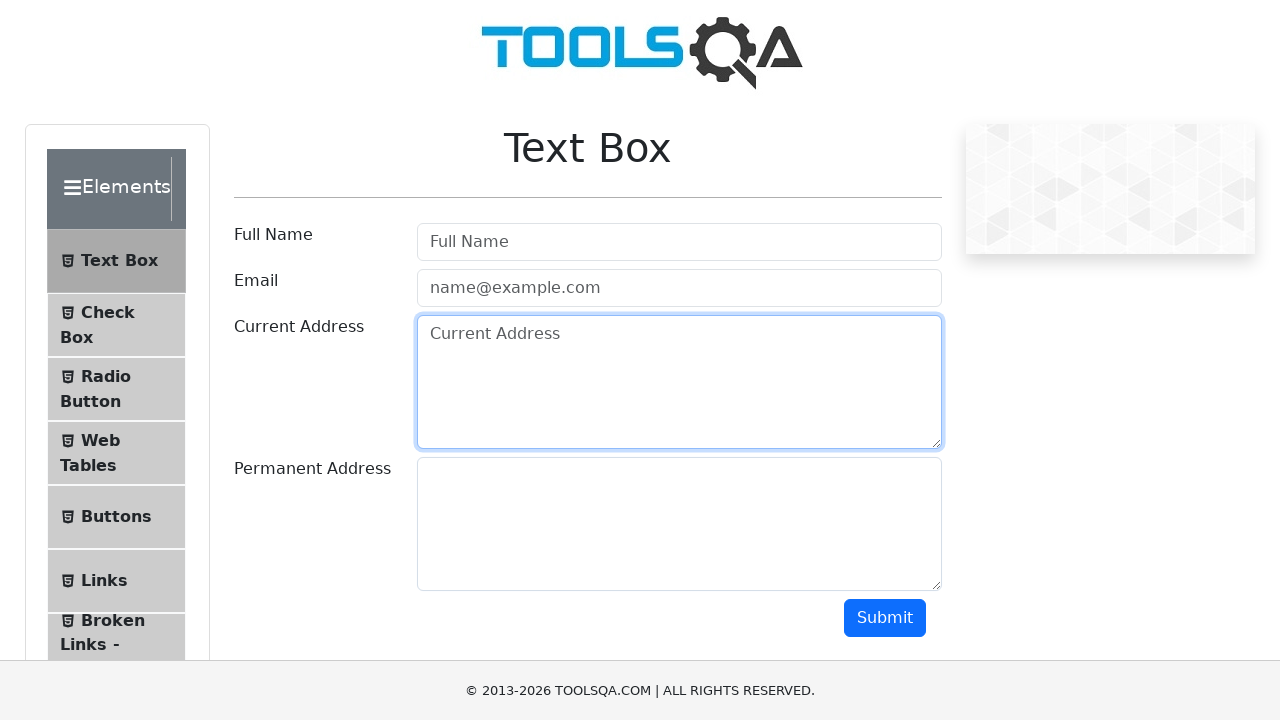

Clicked submit button with all empty fields at (885, 618) on #submit
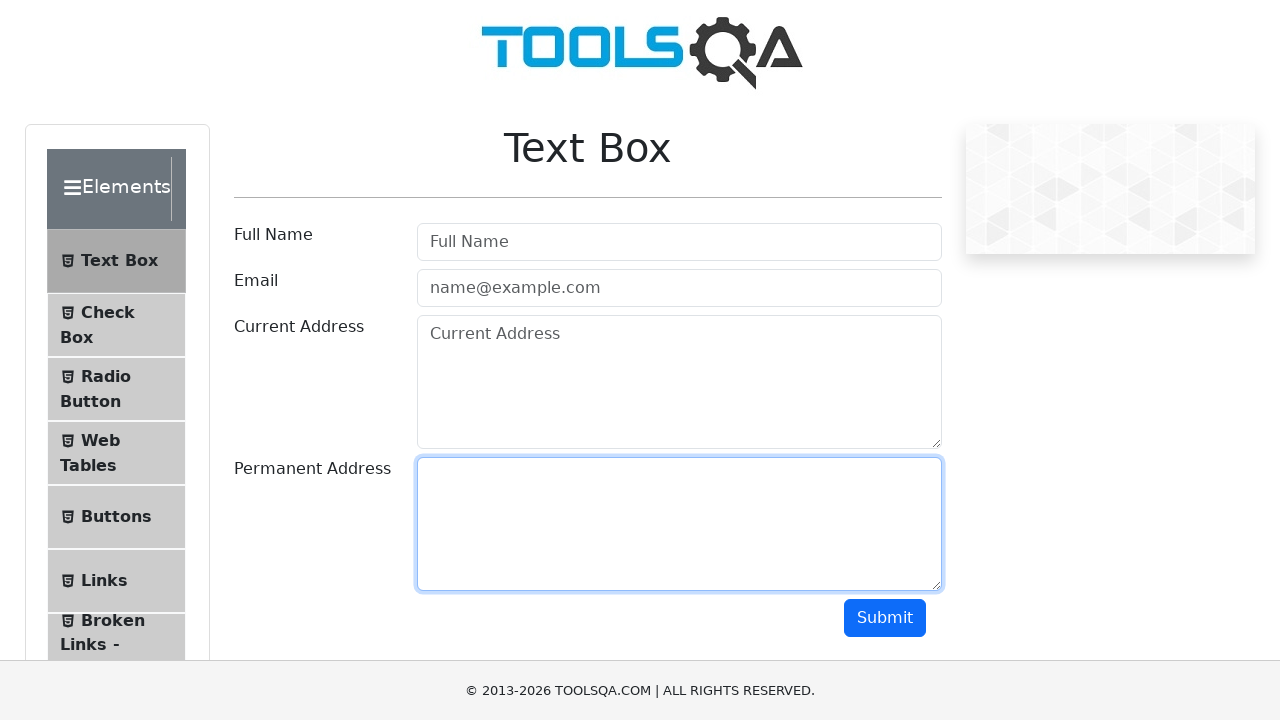

Waited 500ms for output to render after empty form submission
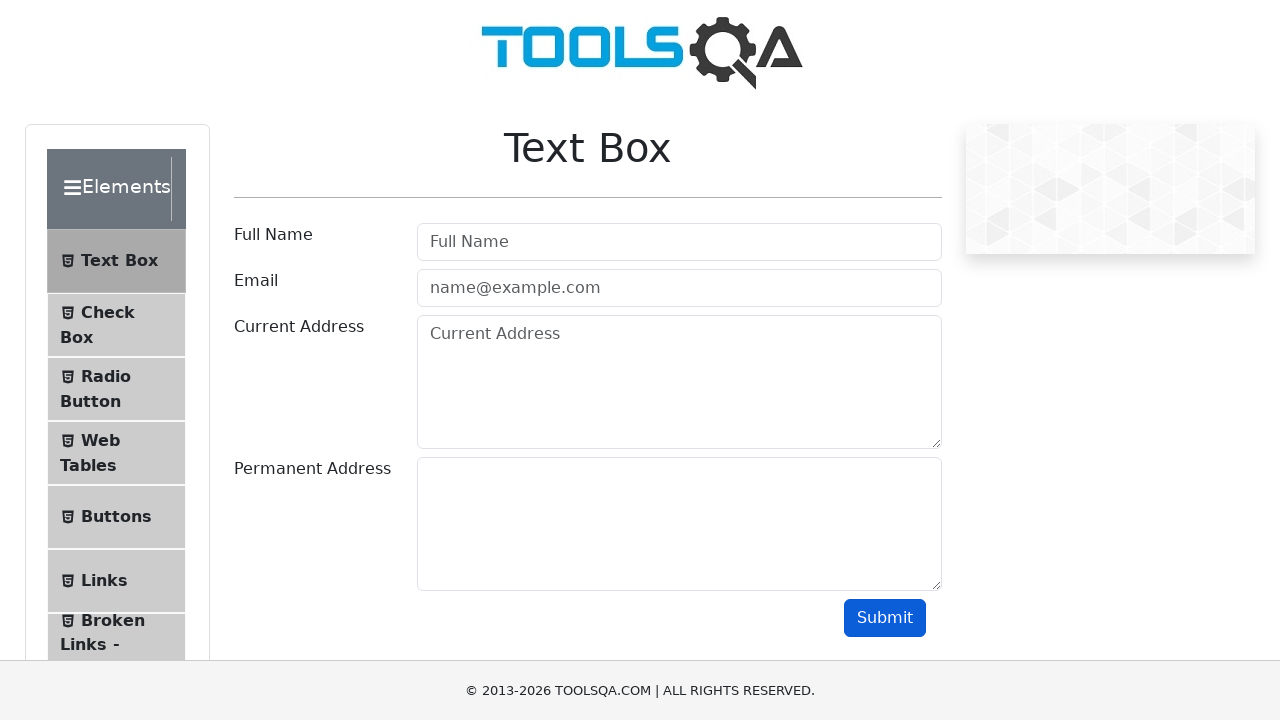

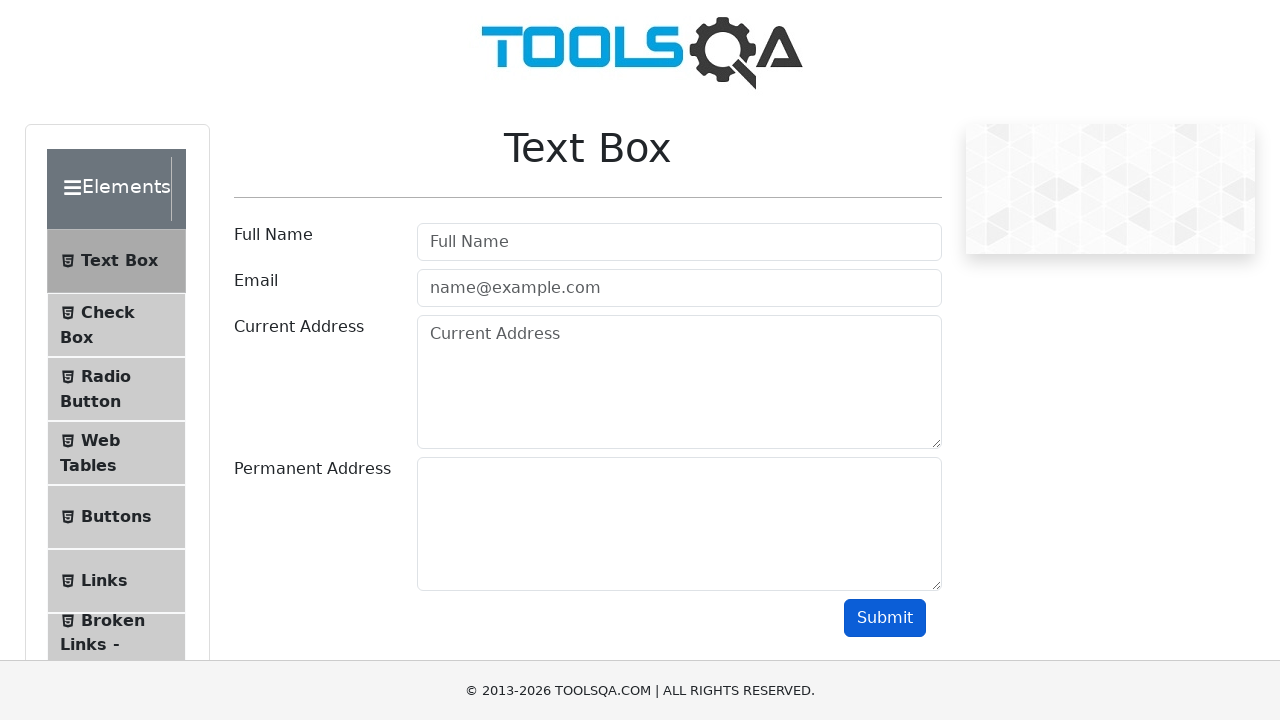